Tests passenger dropdown by clicking multiple times to increase adult count

Starting URL: https://rahulshettyacademy.com/dropdownsPractise/

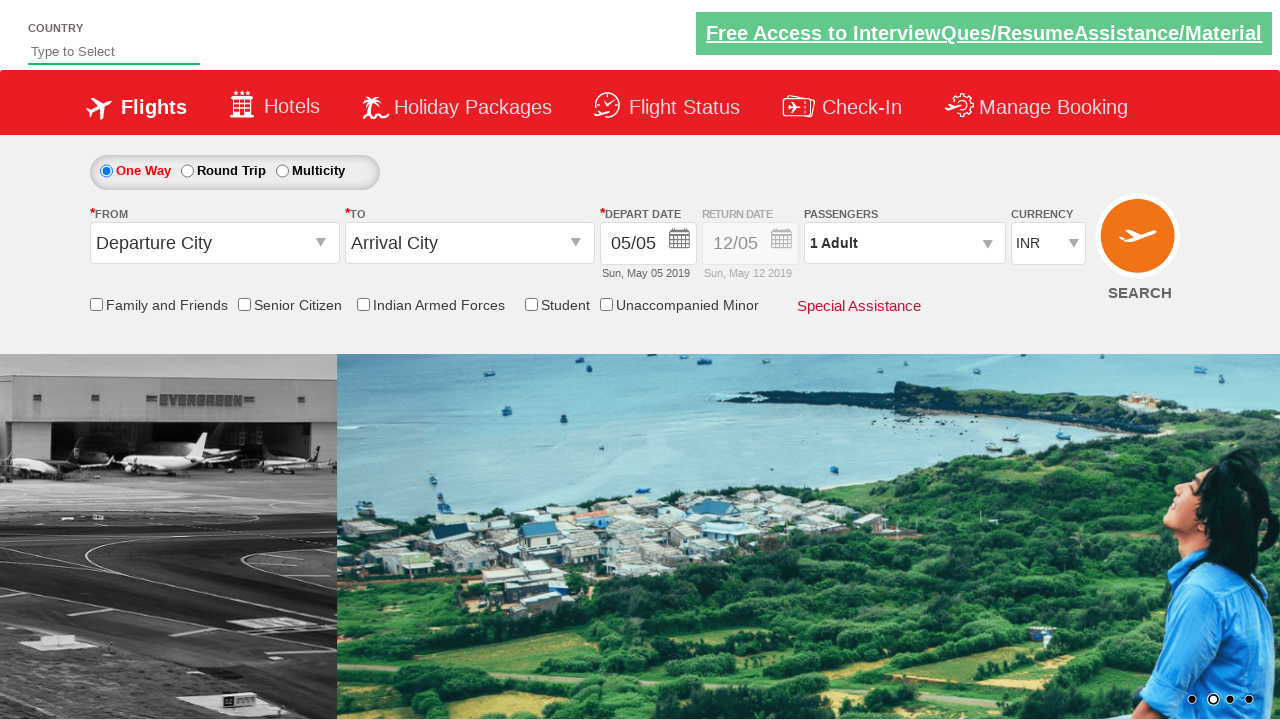

Clicked passenger info dropdown to open options at (904, 243) on #divpaxinfo
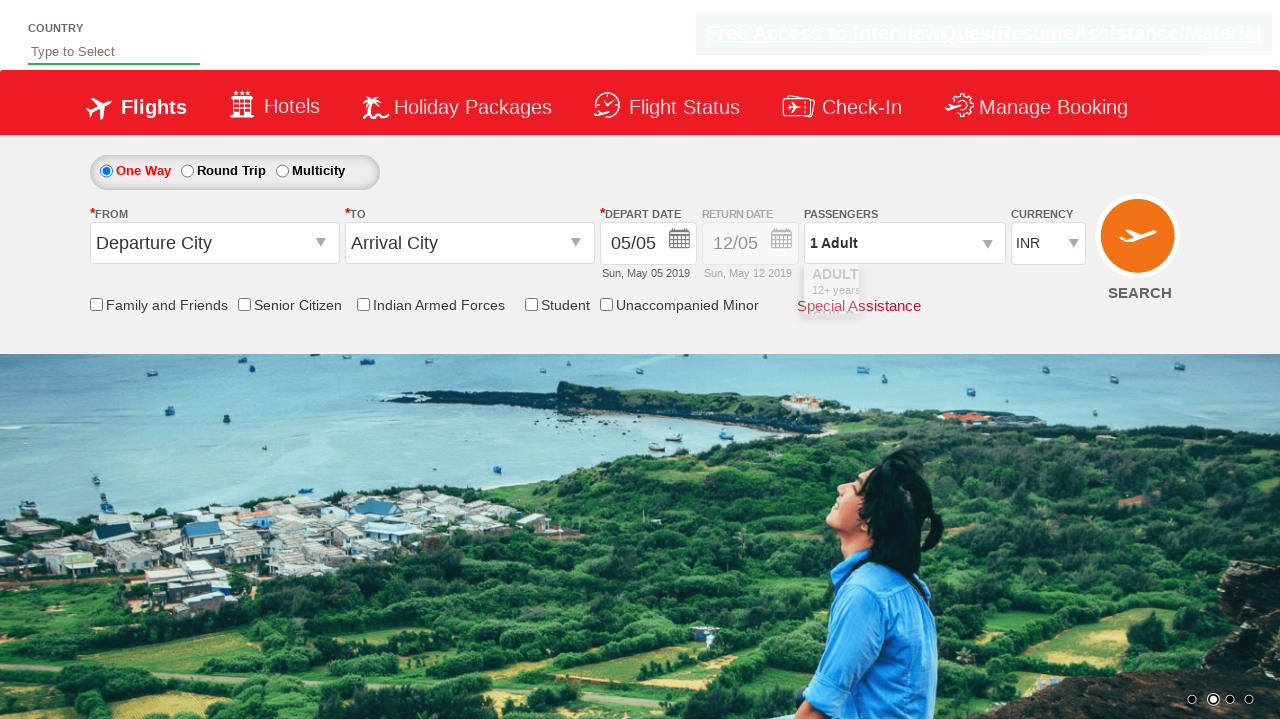

Clicked increment adult button (1st time) at (982, 288) on #hrefIncAdt
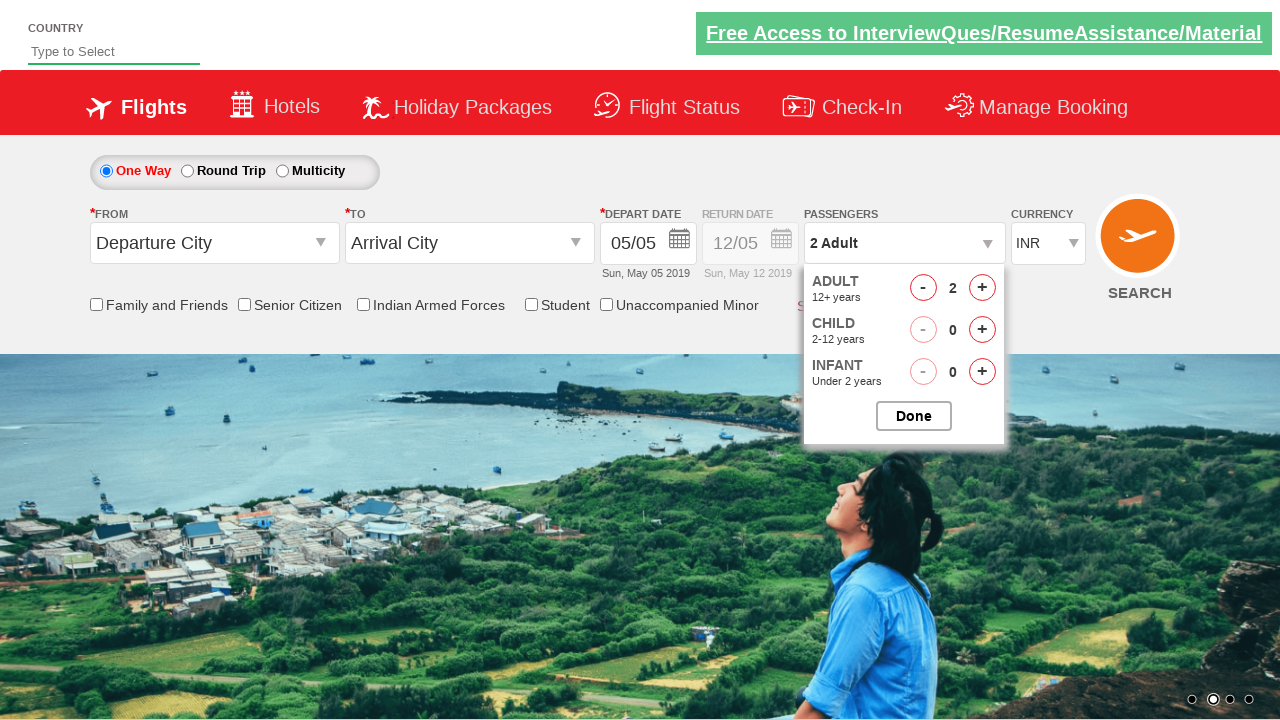

Clicked increment adult button (2nd time) at (982, 288) on #hrefIncAdt
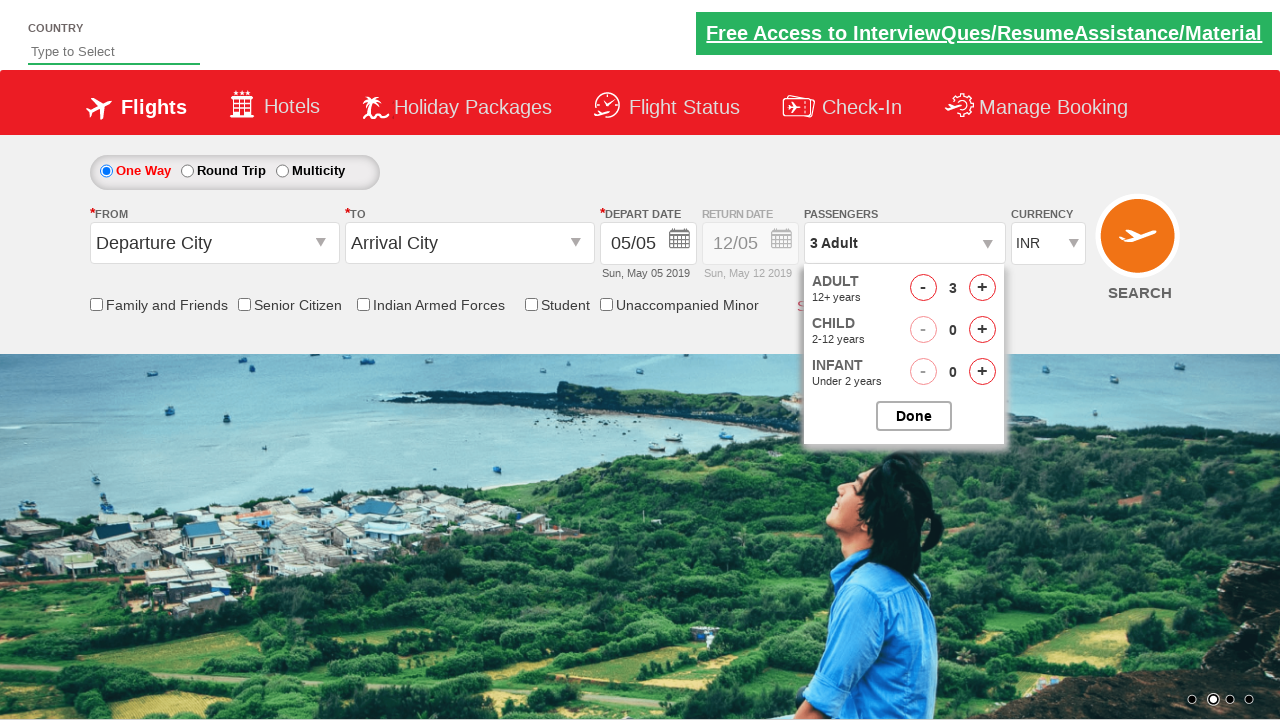

Clicked increment adult button (3rd time) at (982, 288) on #hrefIncAdt
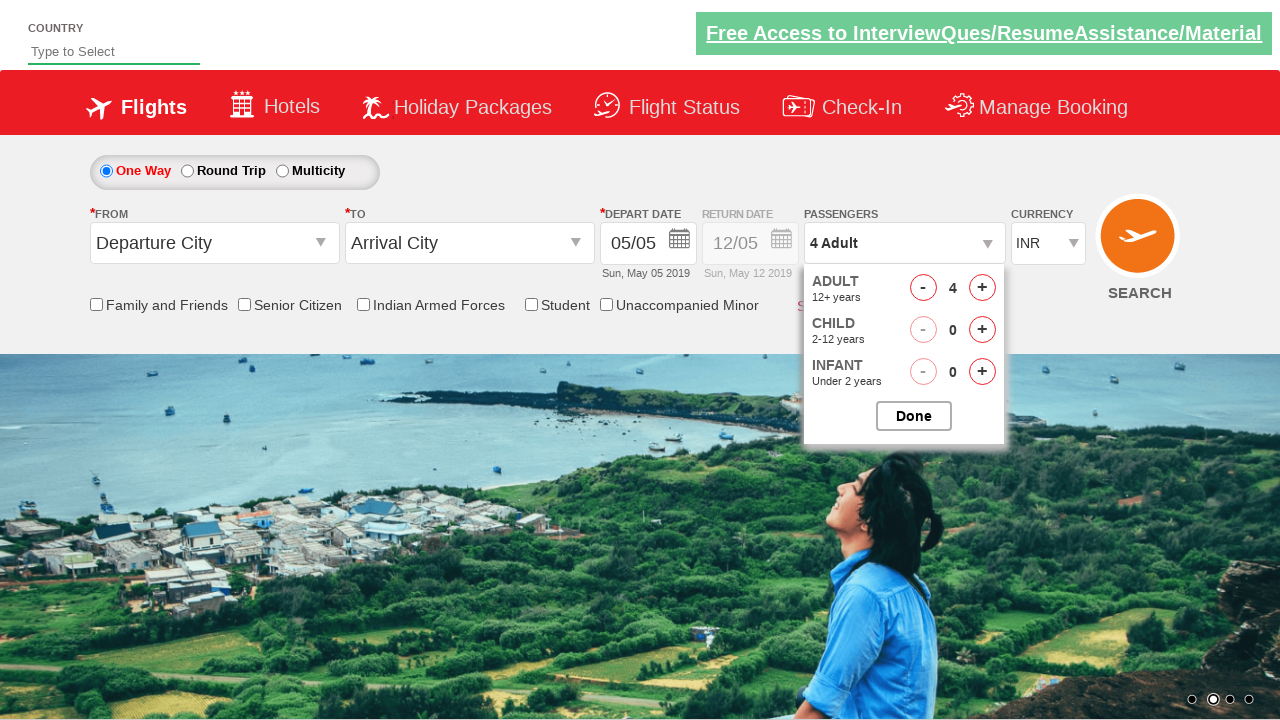

Clicked increment adult button (4th time) at (982, 288) on #hrefIncAdt
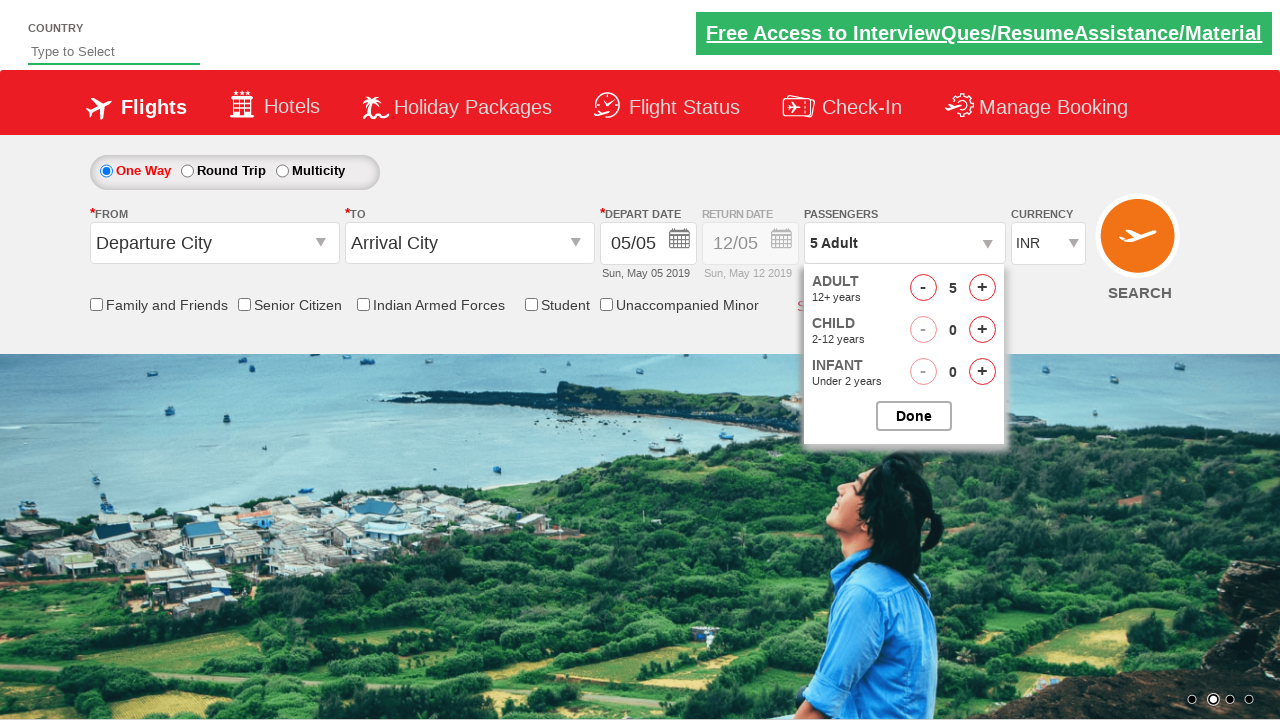

Closed passenger dropdown options at (914, 416) on #btnclosepaxoption
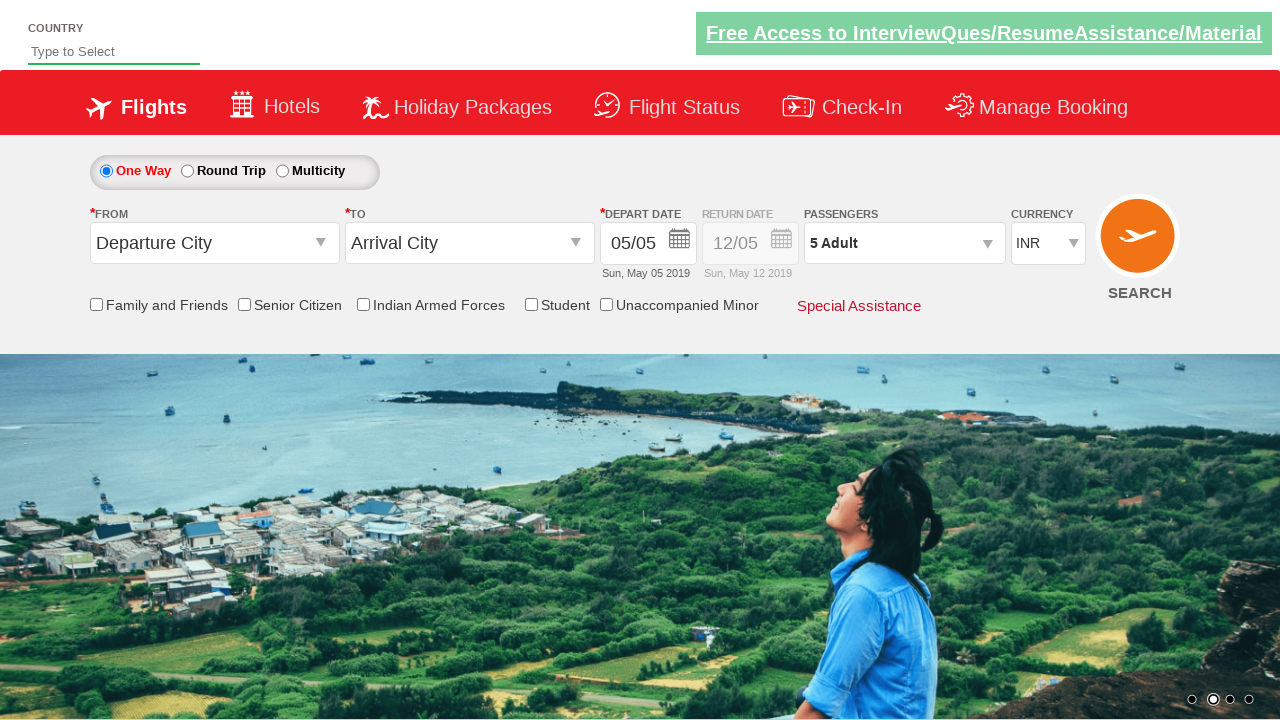

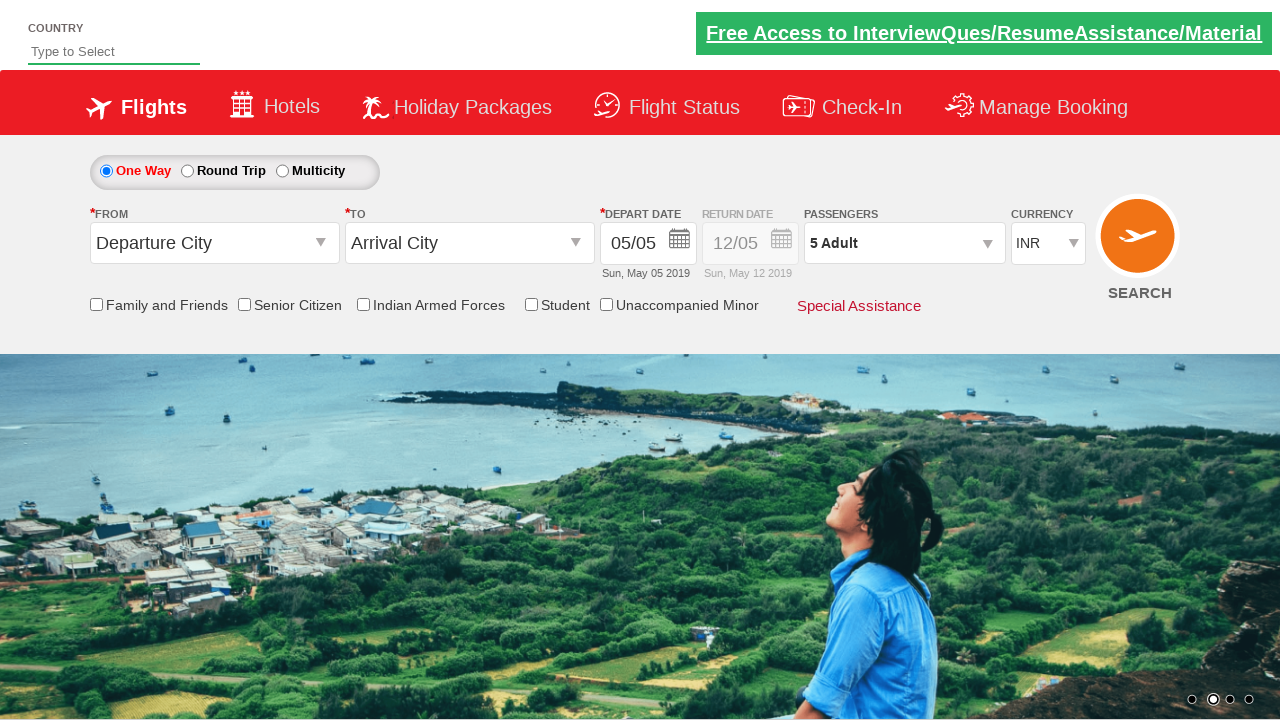